Tests a calculator web application by entering two numbers, selecting different arithmetic operations (plus, times, minus, divide), clicking calculate, and verifying the results for each operation.

Starting URL: https://testpages.eviltester.com/styled/calculator

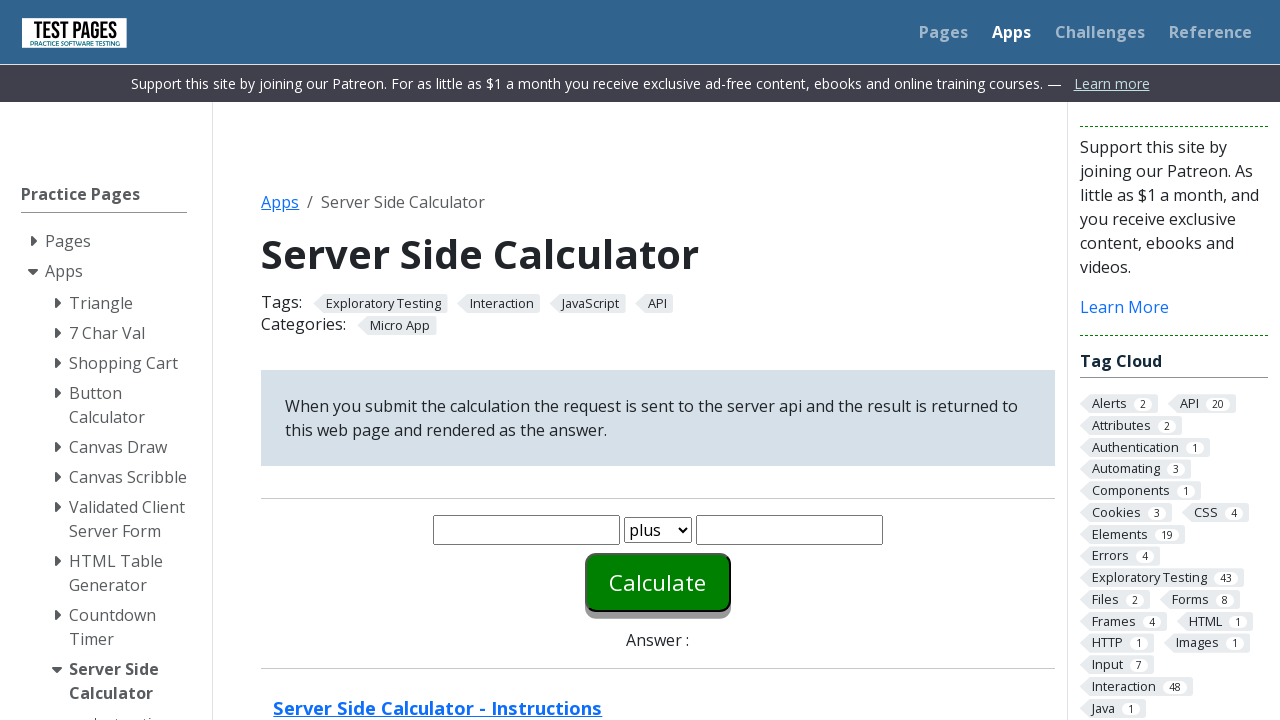

Entered first number '4' in the calculator on #number1
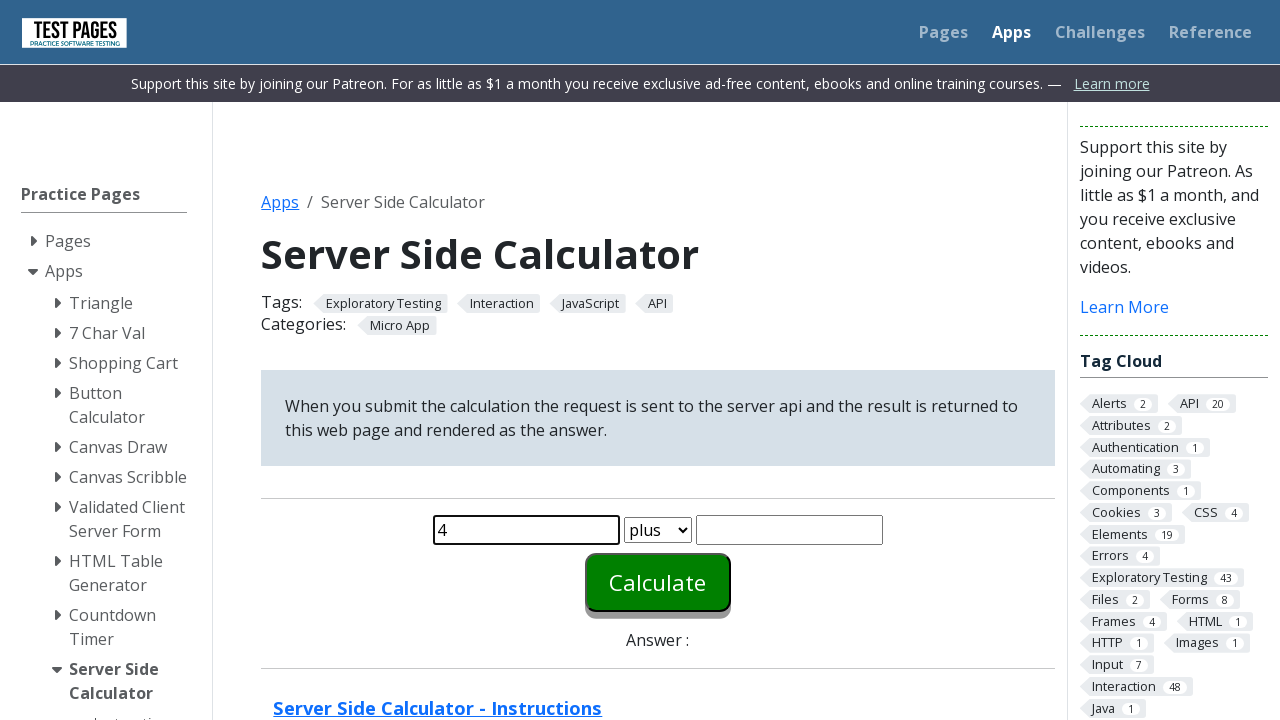

Entered second number '3' in the calculator on #number2
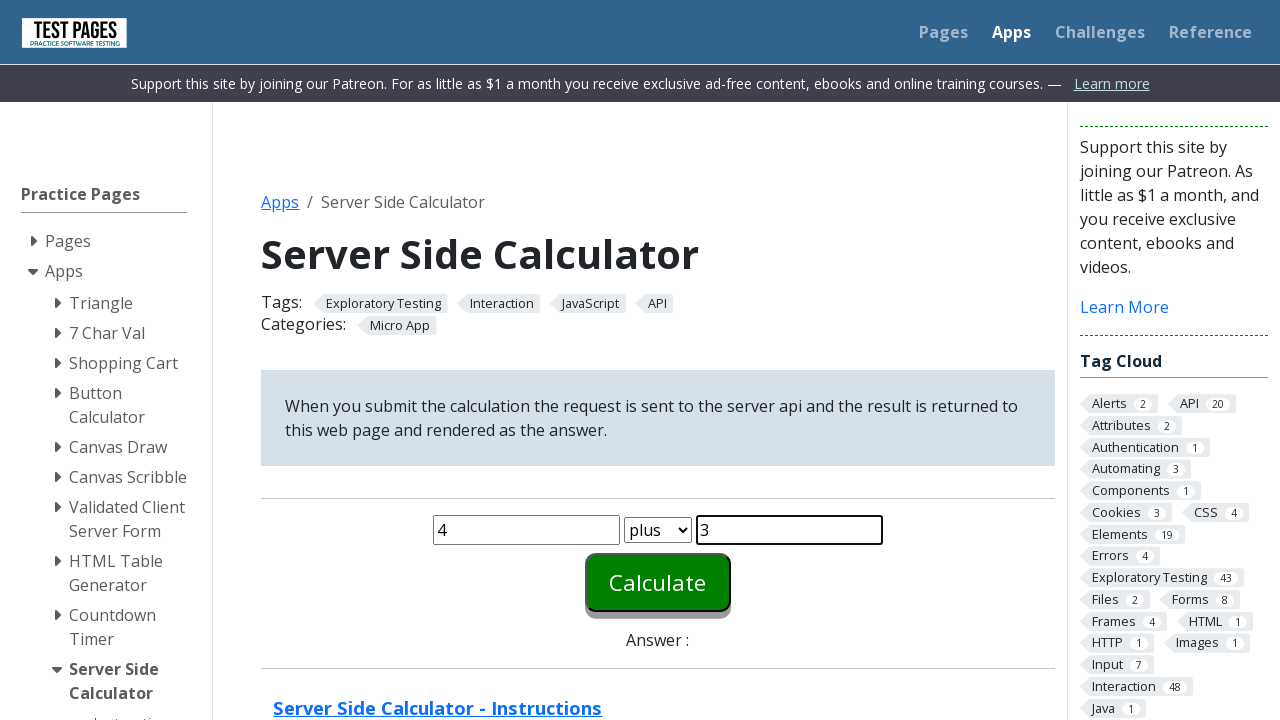

Selected 'plus' operation from dropdown on select
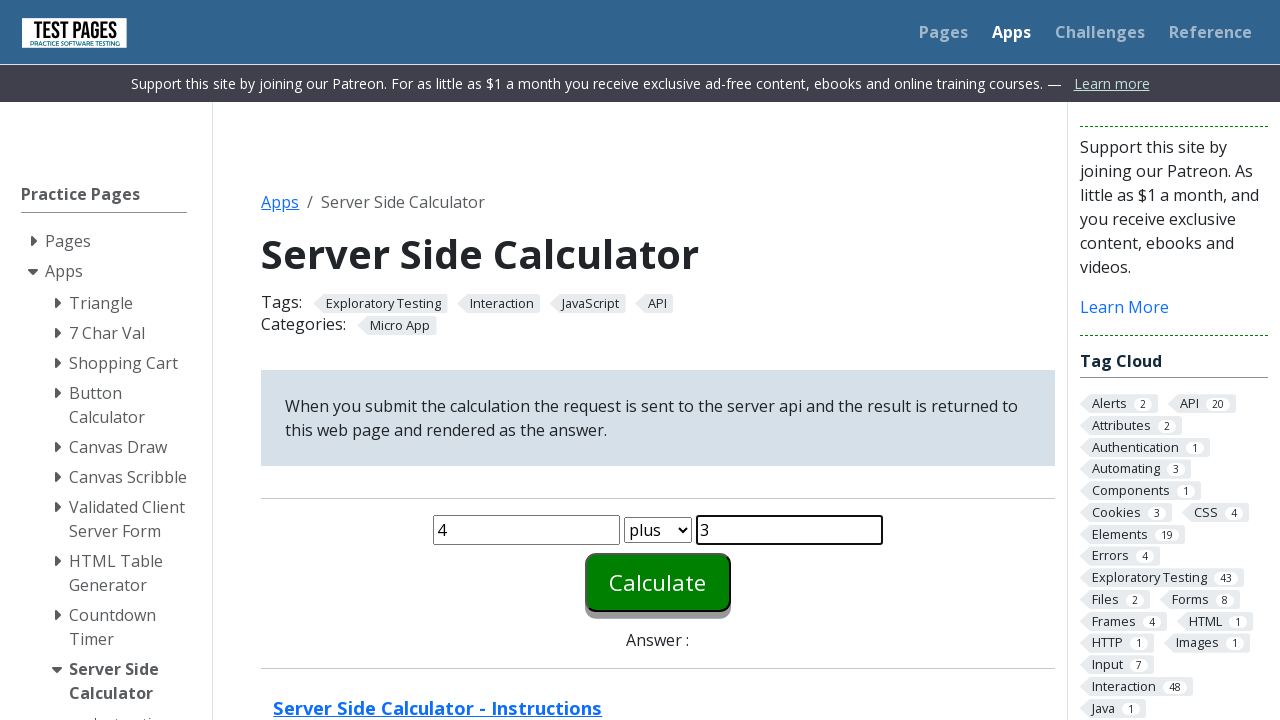

Clicked calculate button for addition at (658, 582) on #calculate
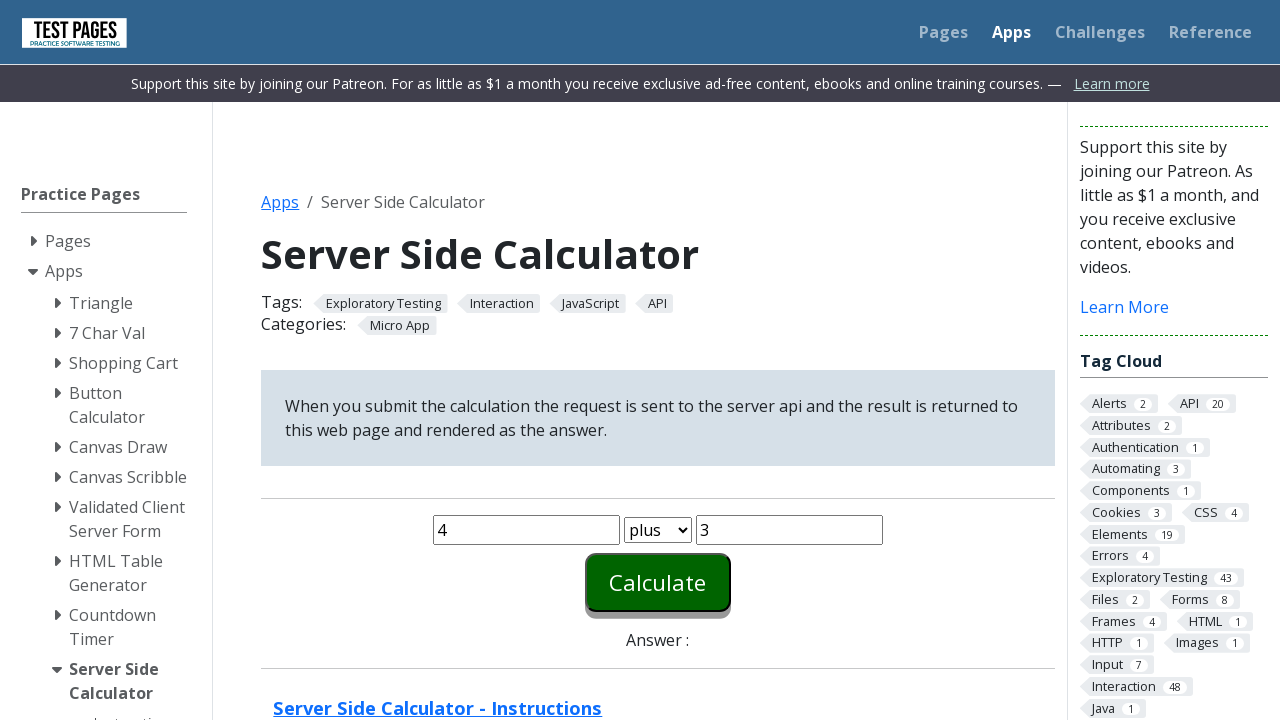

Addition result displayed
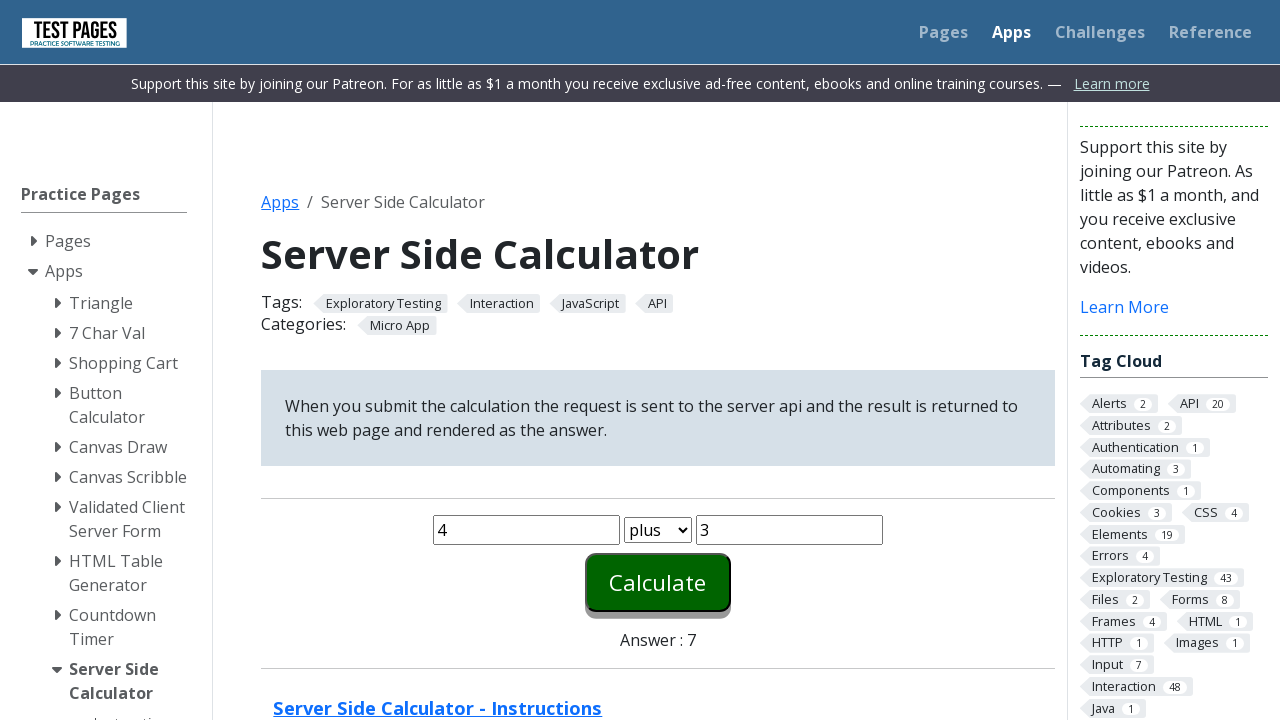

Selected 'times' operation from dropdown on select
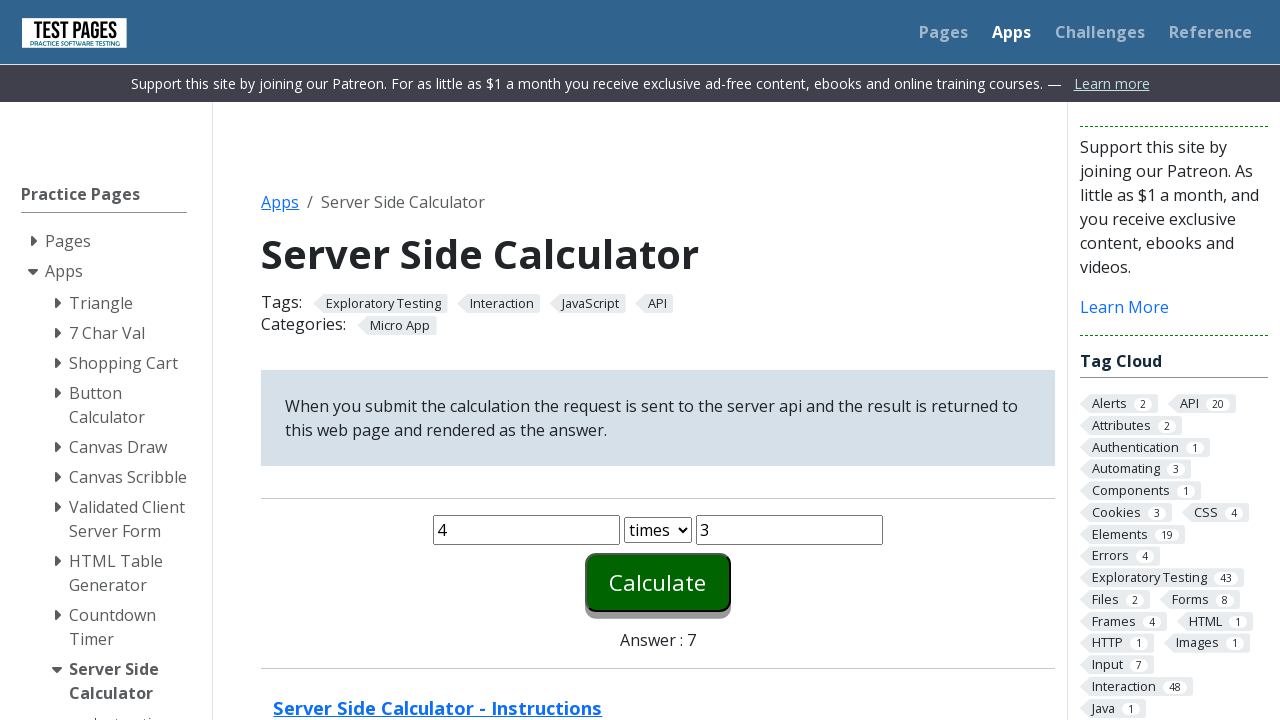

Clicked calculate button for multiplication at (658, 582) on #calculate
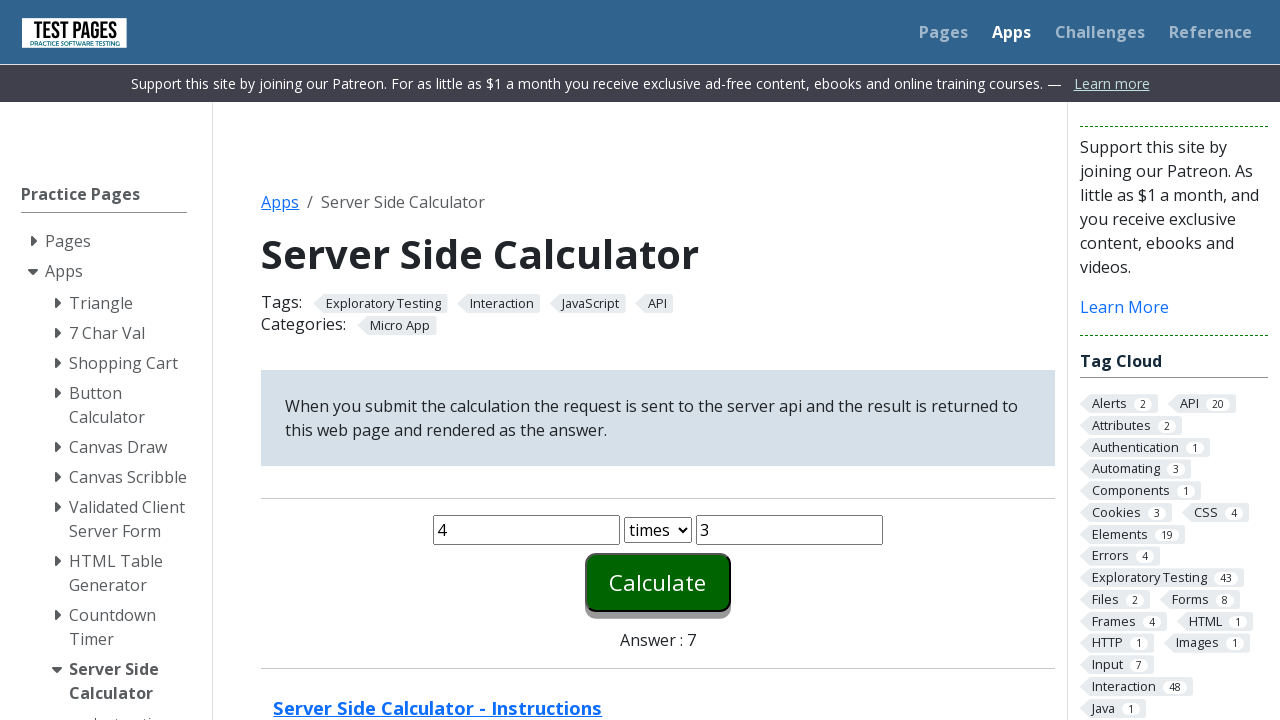

Multiplication result displayed
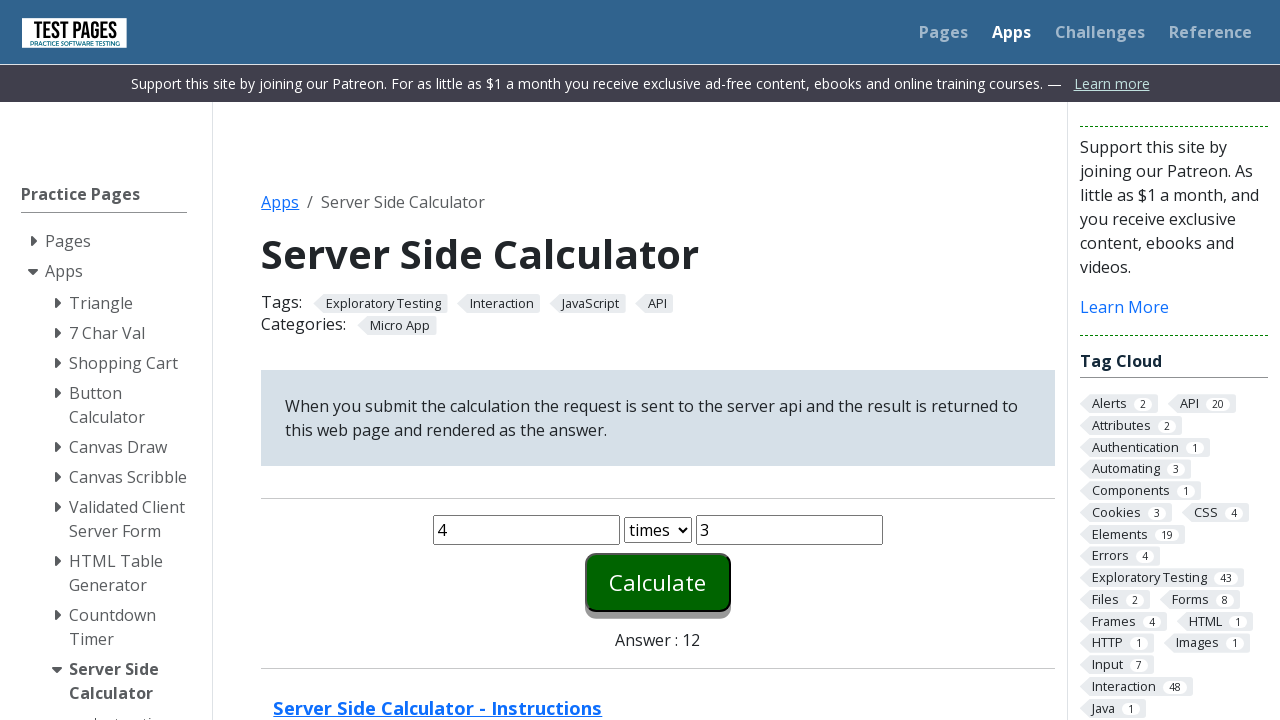

Selected 'minus' operation from dropdown on select
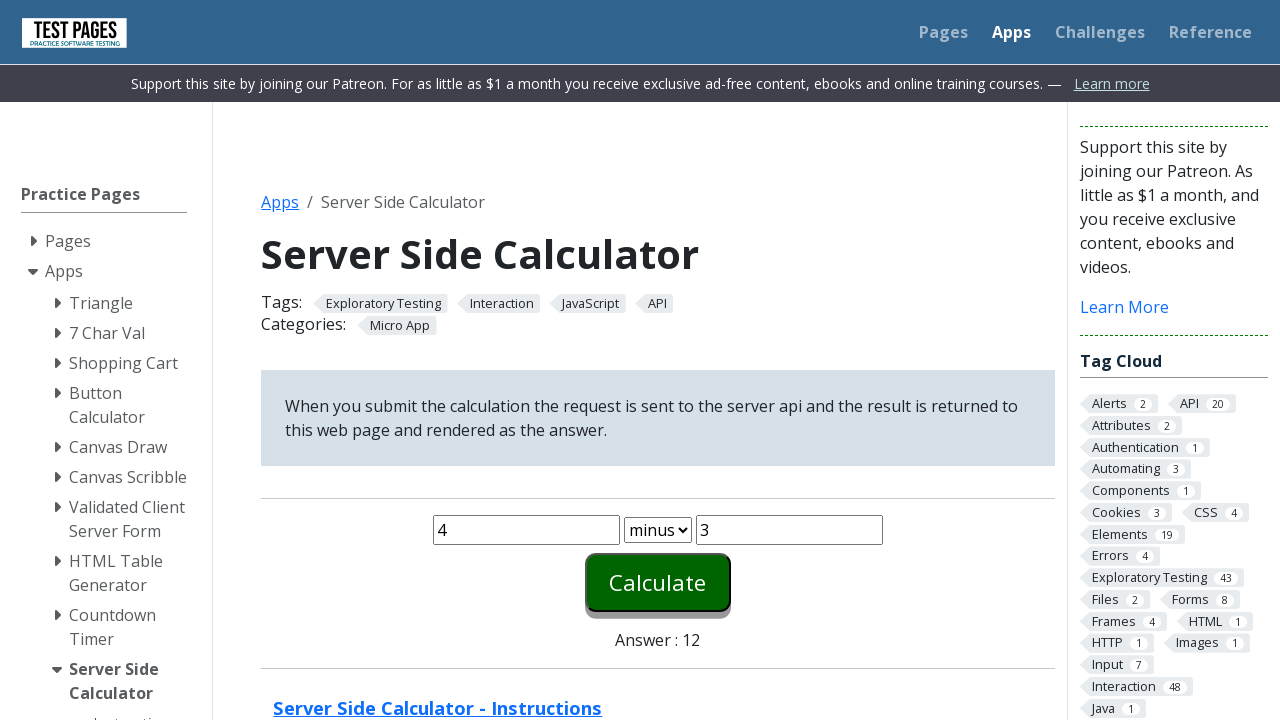

Clicked calculate button for subtraction at (658, 582) on #calculate
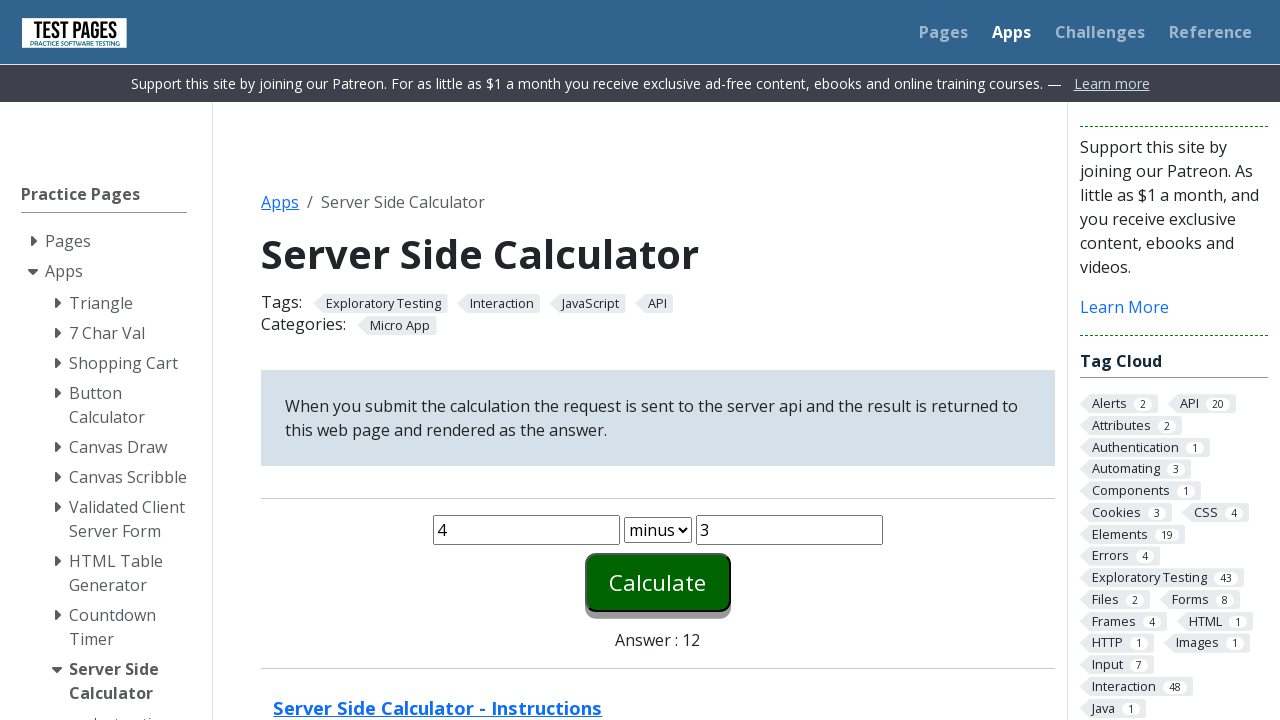

Subtraction result displayed
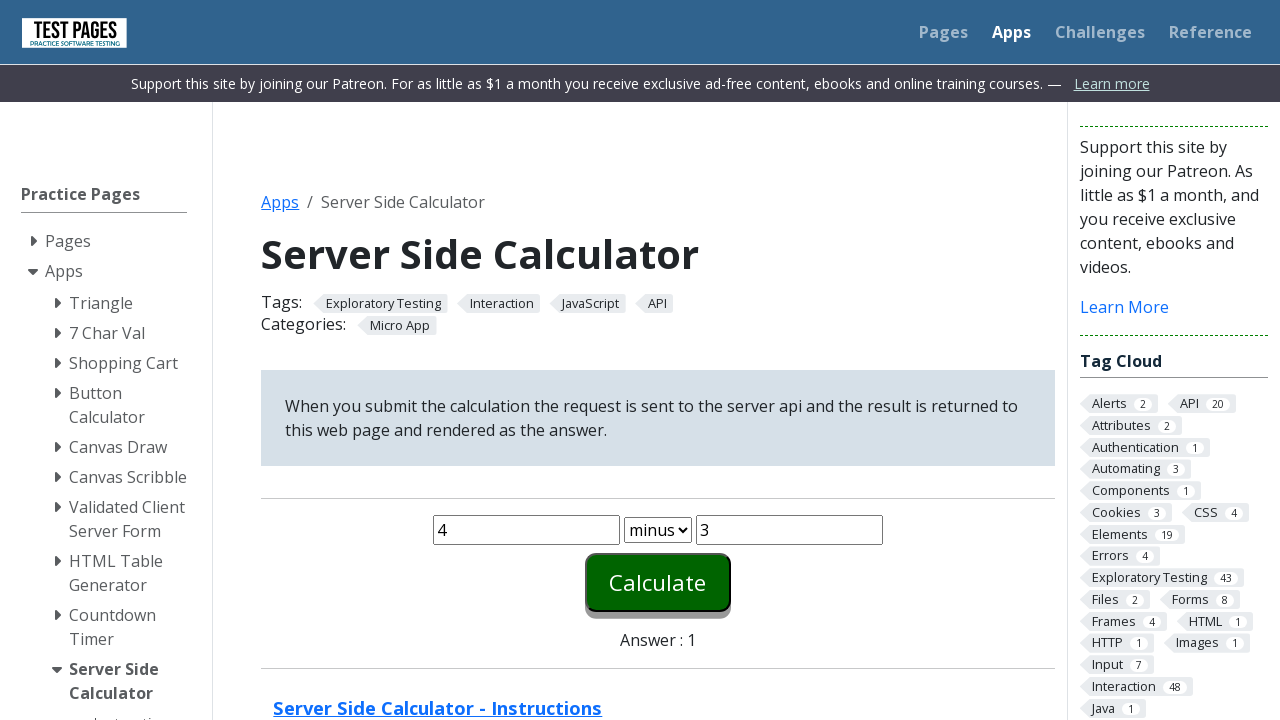

Selected 'divide' operation from dropdown on select
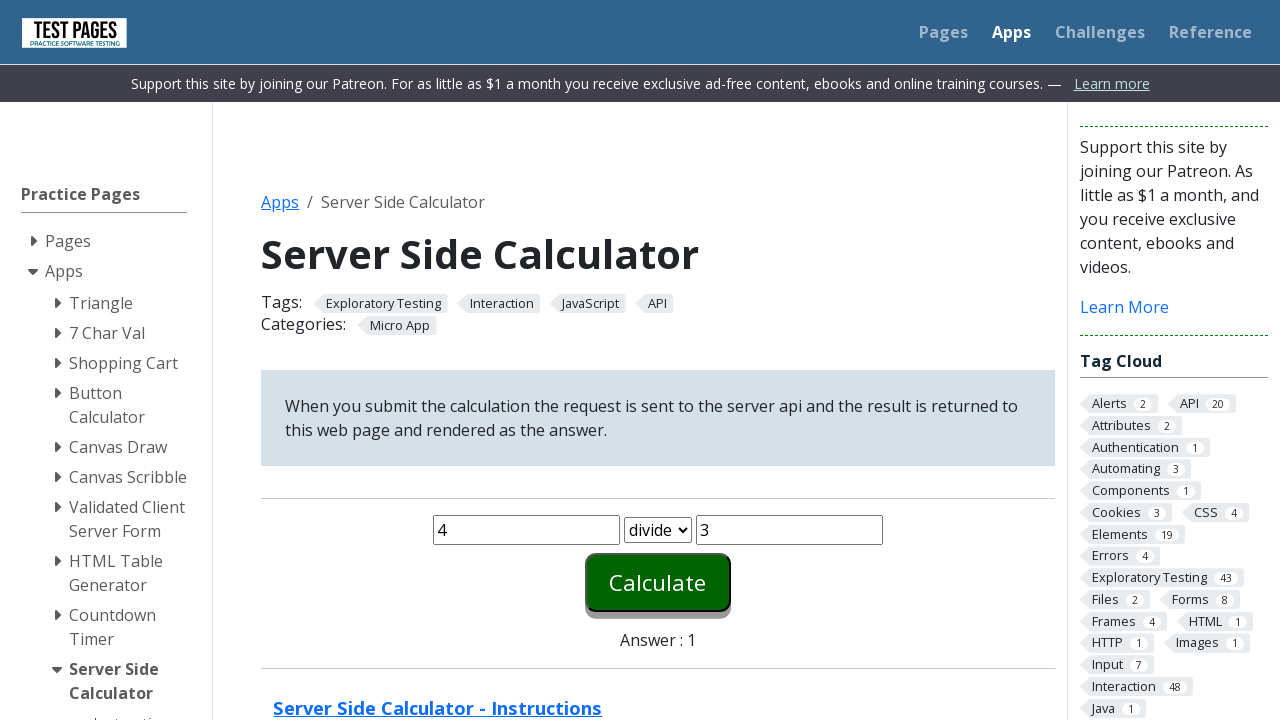

Clicked calculate button for division at (658, 582) on #calculate
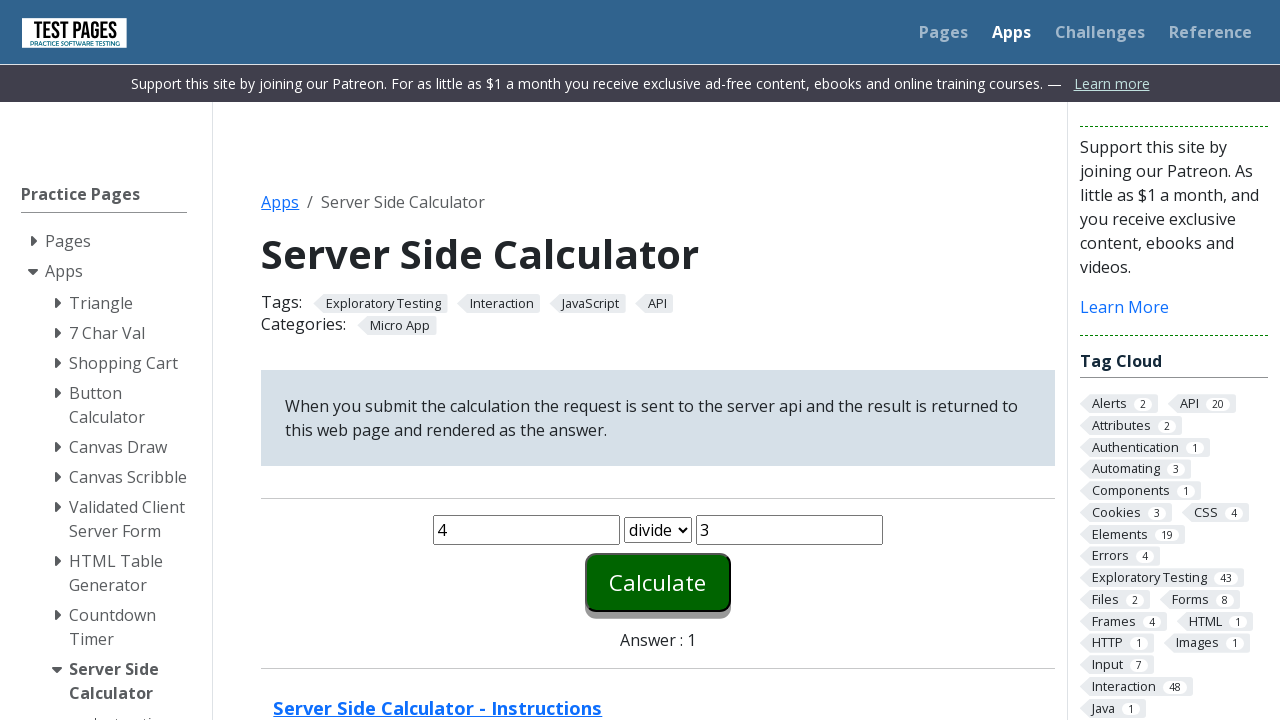

Division result displayed
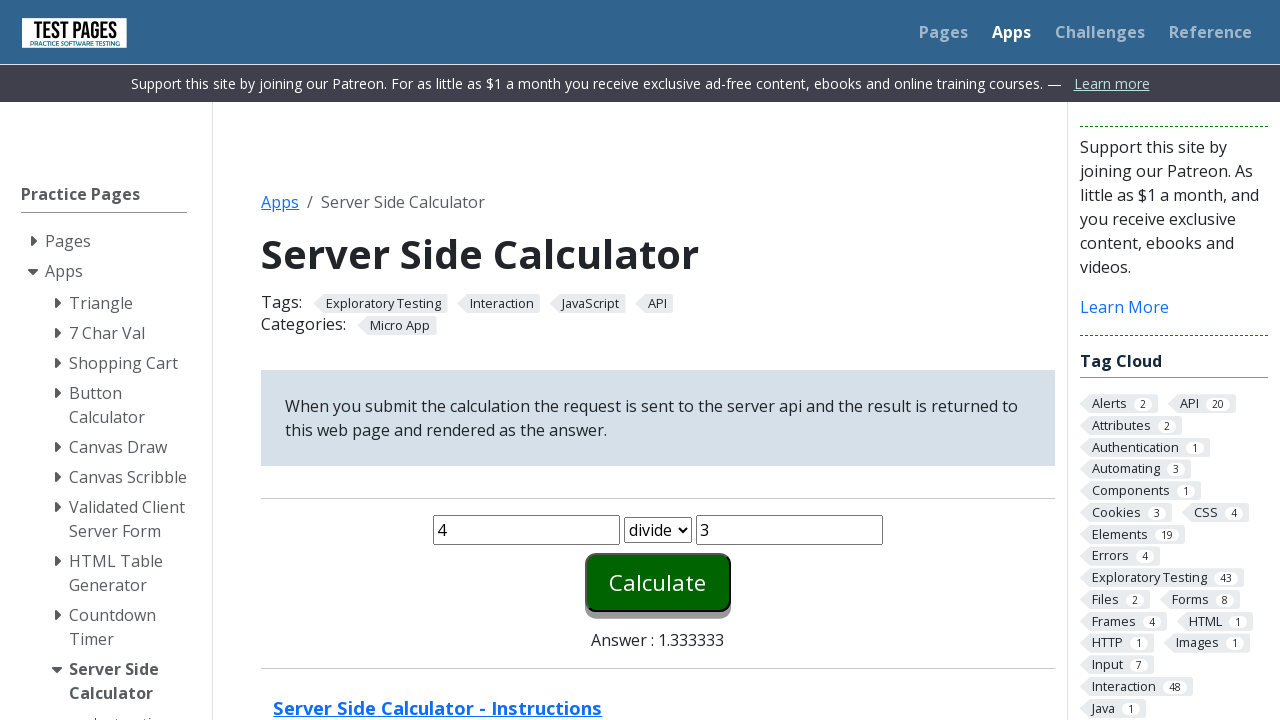

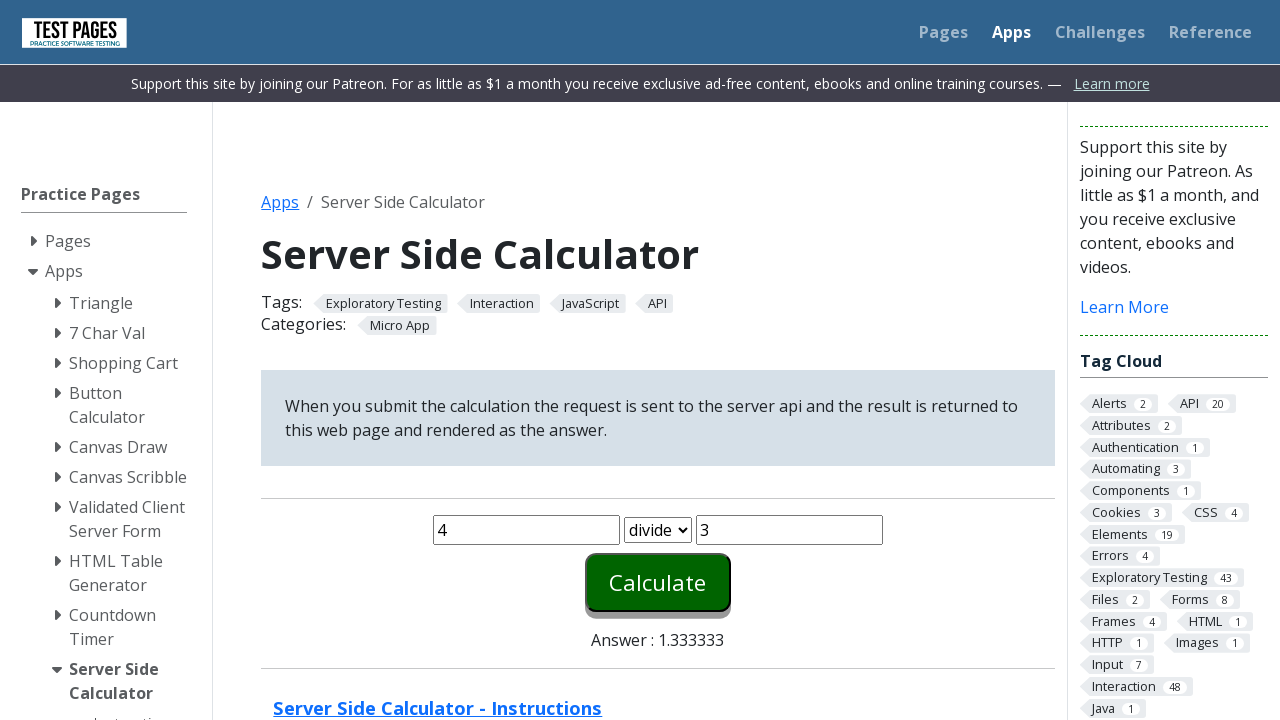